Navigates to a checkbox form page and clicks the first checkbox element

Starting URL: https://formy-project.herokuapp.com/checkbox

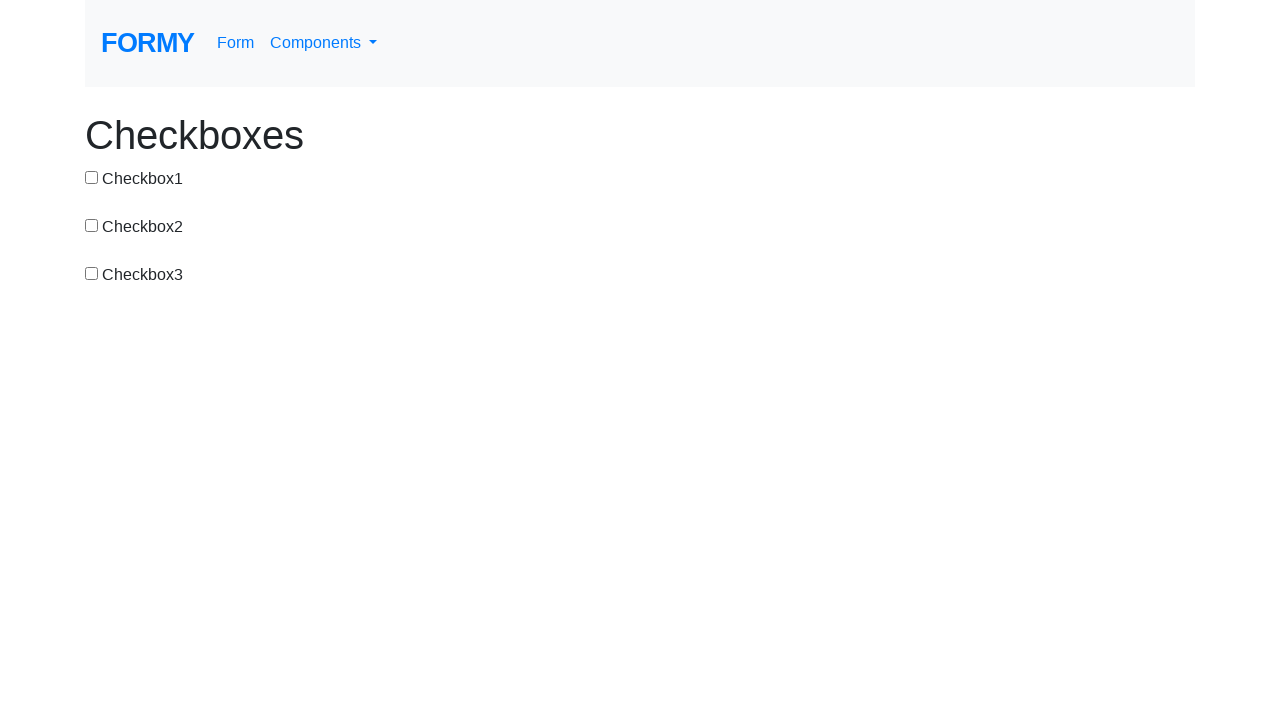

Clicked the first checkbox element on the form at (92, 177) on input >> nth=0
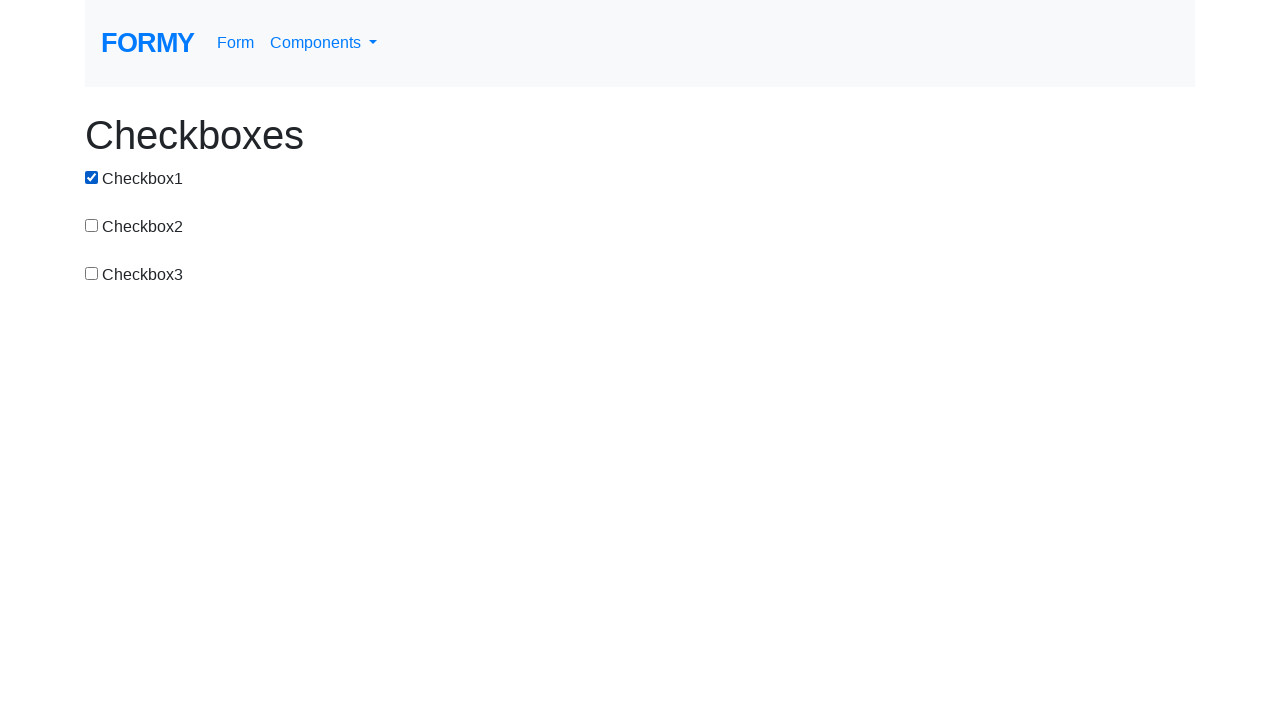

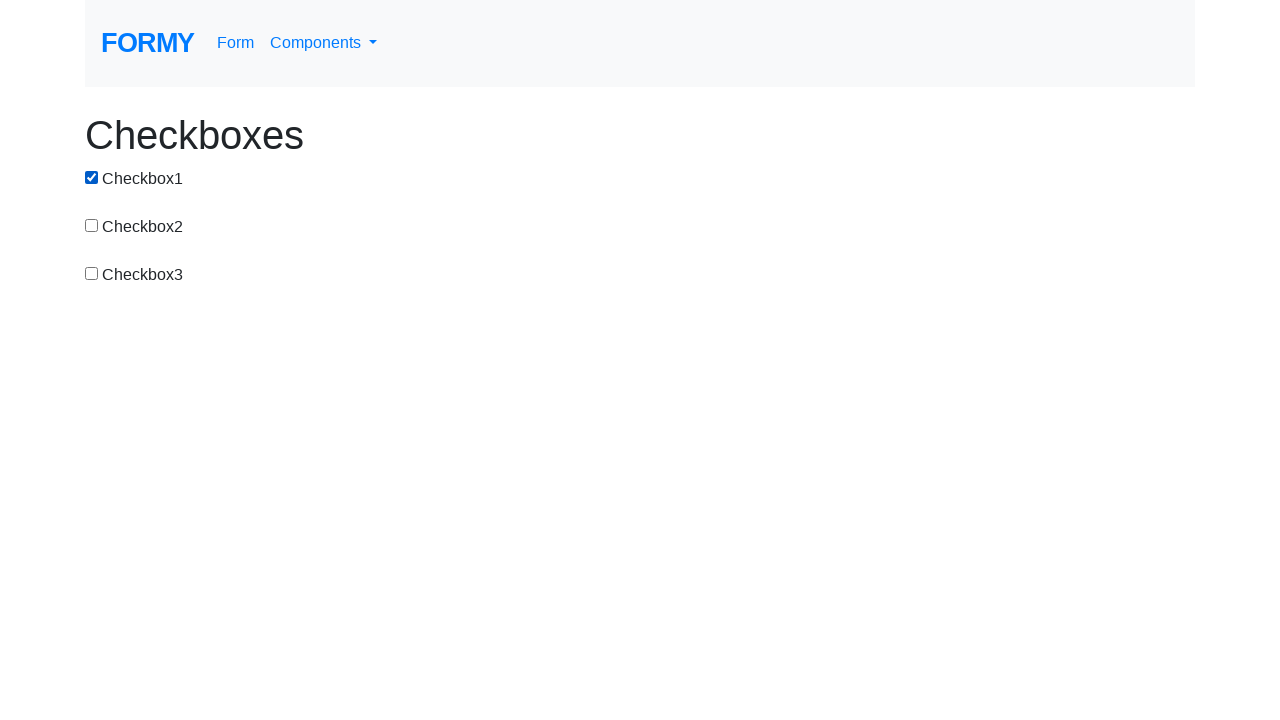